Tests numeric input field by using arrow up key to increment values

Starting URL: https://the-internet.herokuapp.com/

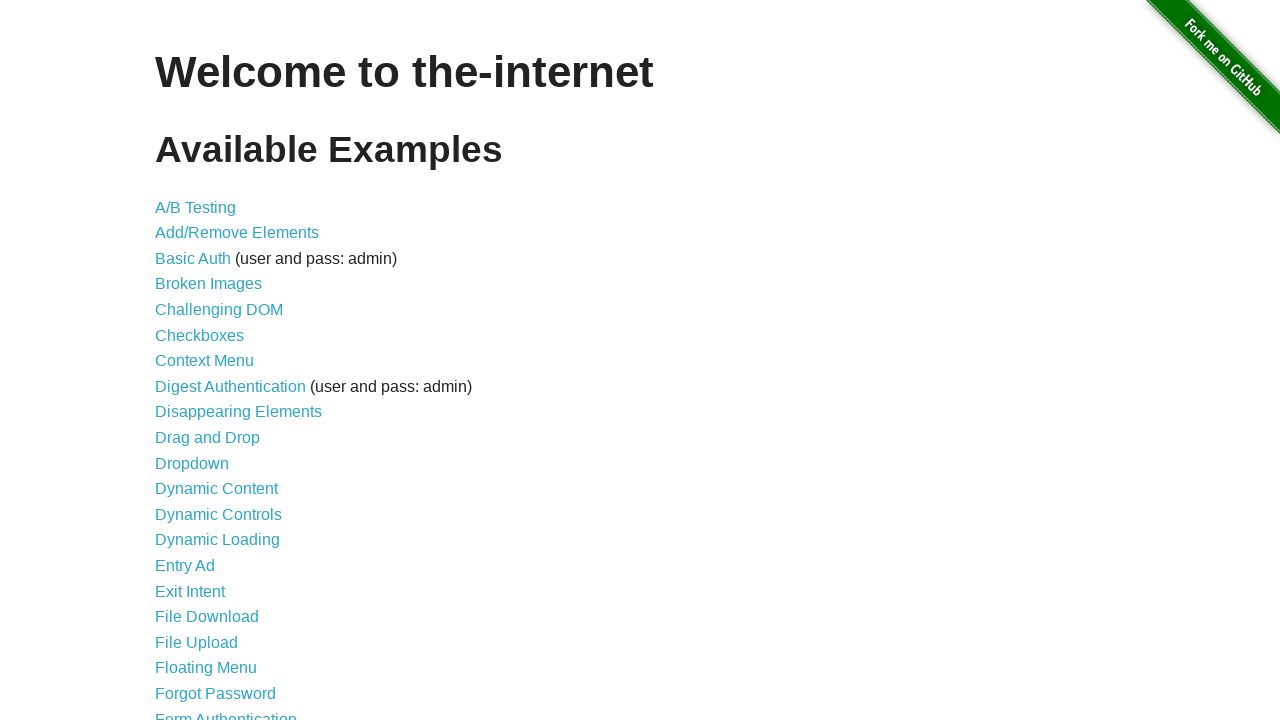

Clicked on Inputs link to navigate to inputs page at (176, 361) on a:text('Inputs')
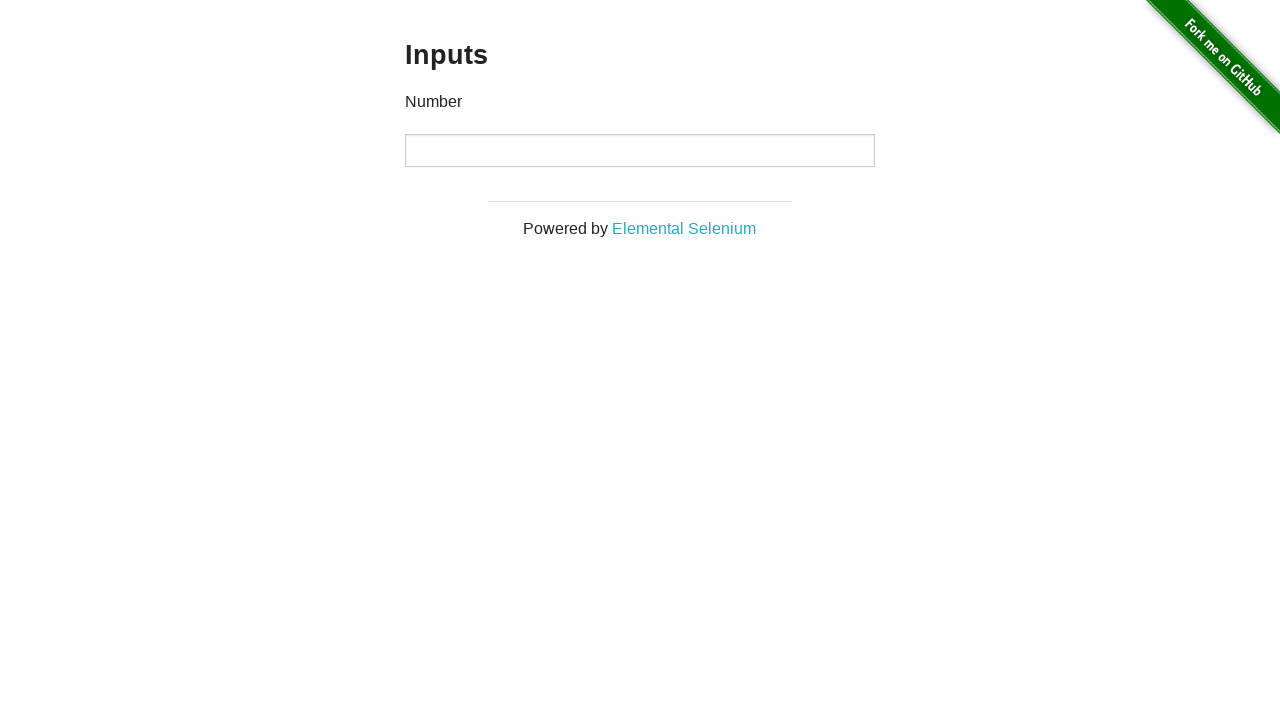

Numeric input field is now visible
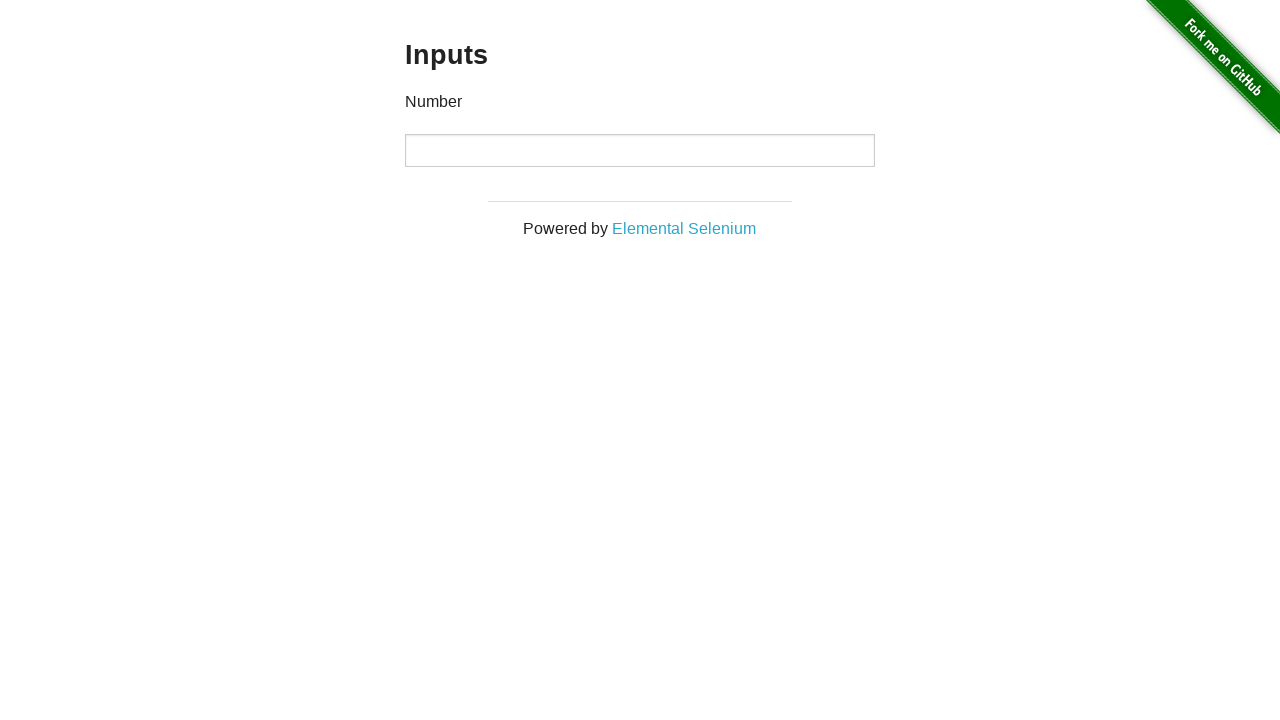

Clicked on numeric input field to focus it at (640, 150) on input[type='number']
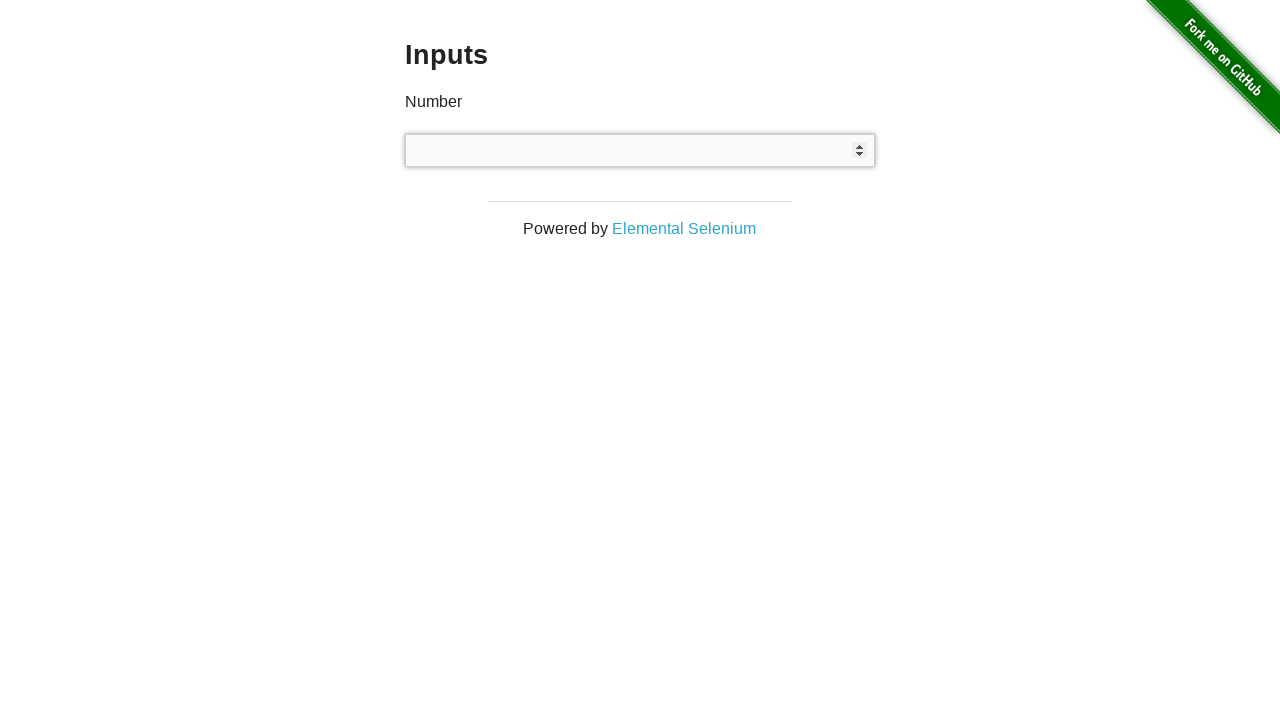

Pressed ArrowUp key once to increment value
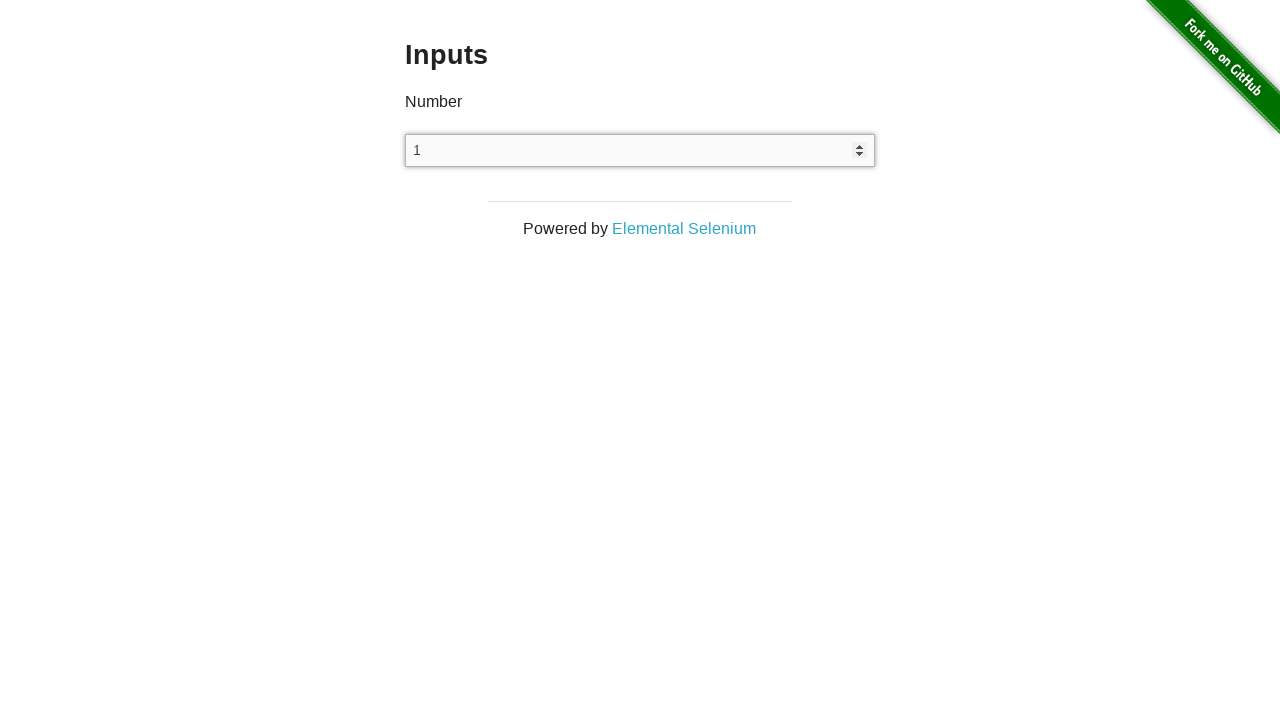

Verified input value is 1 after first ArrowUp press
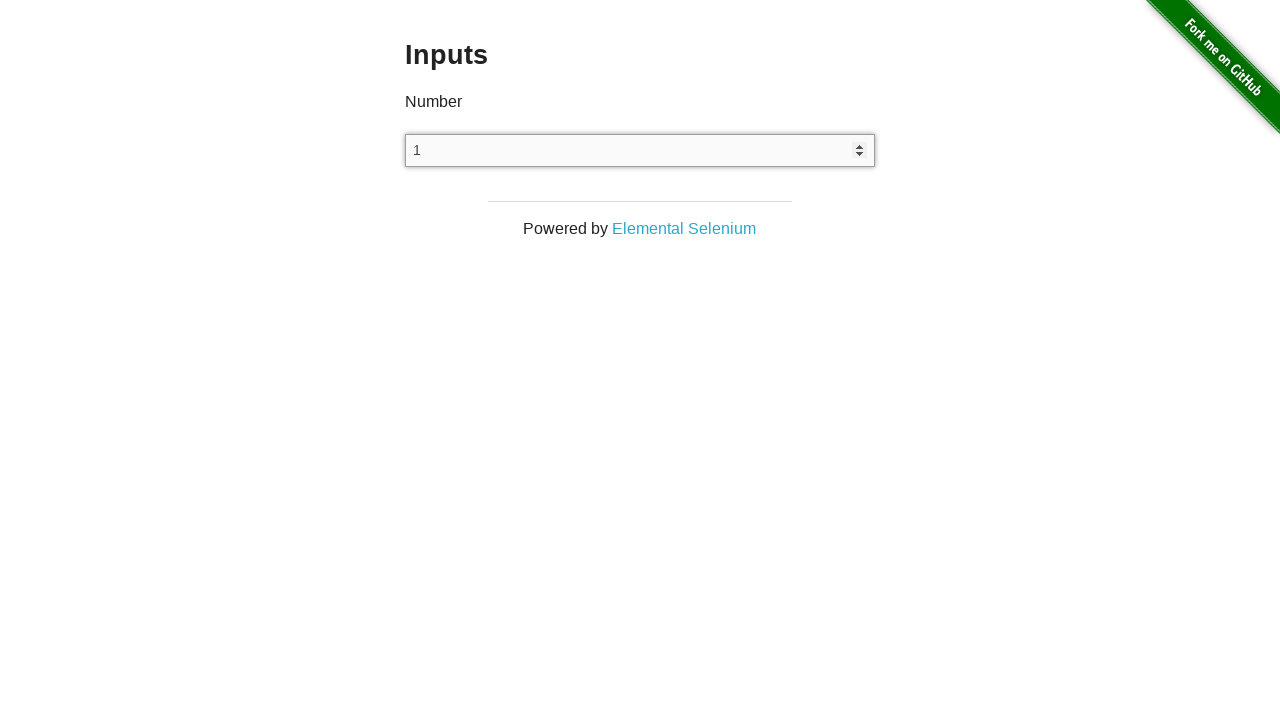

Pressed ArrowUp key second time
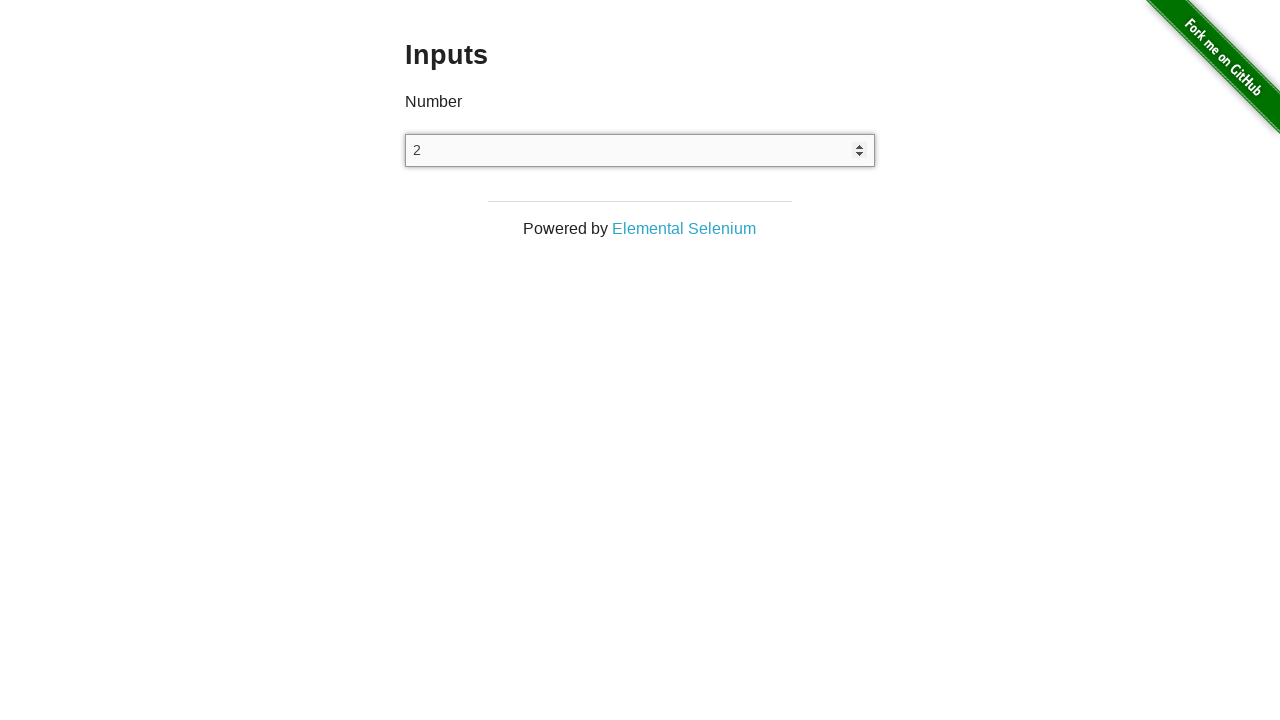

Pressed ArrowUp key third time
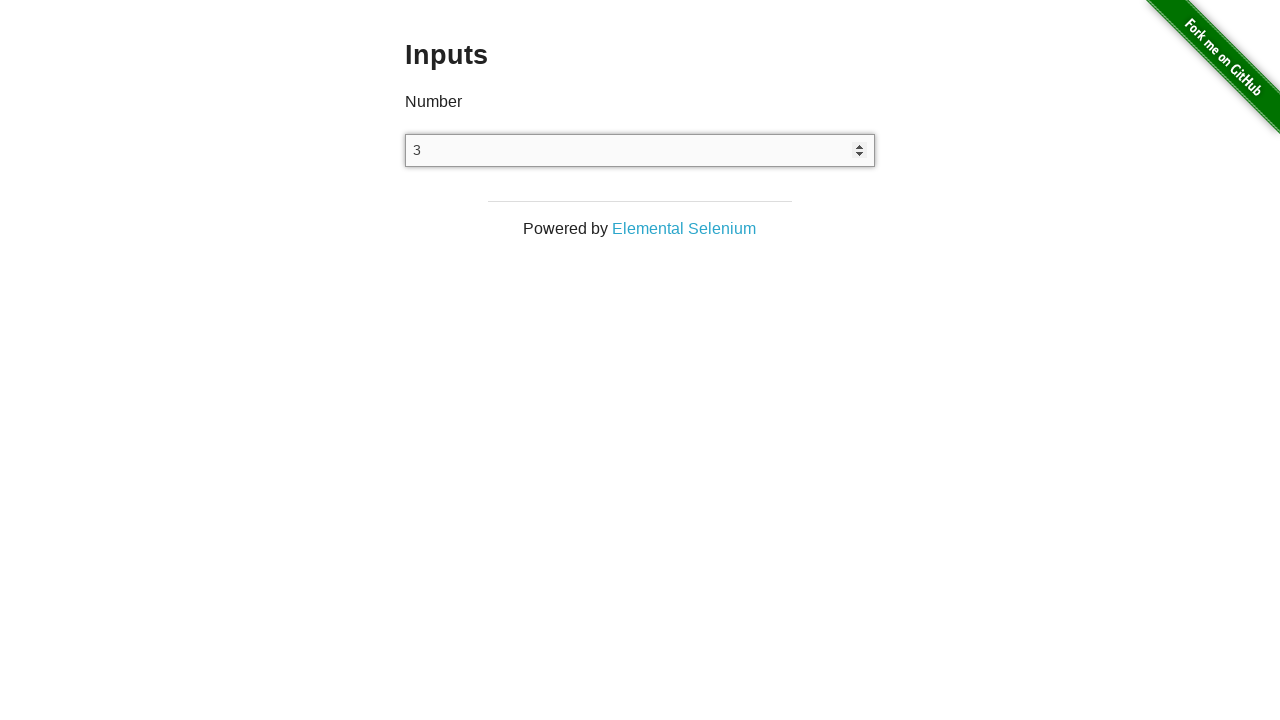

Verified input value is 3 after two additional ArrowUp presses
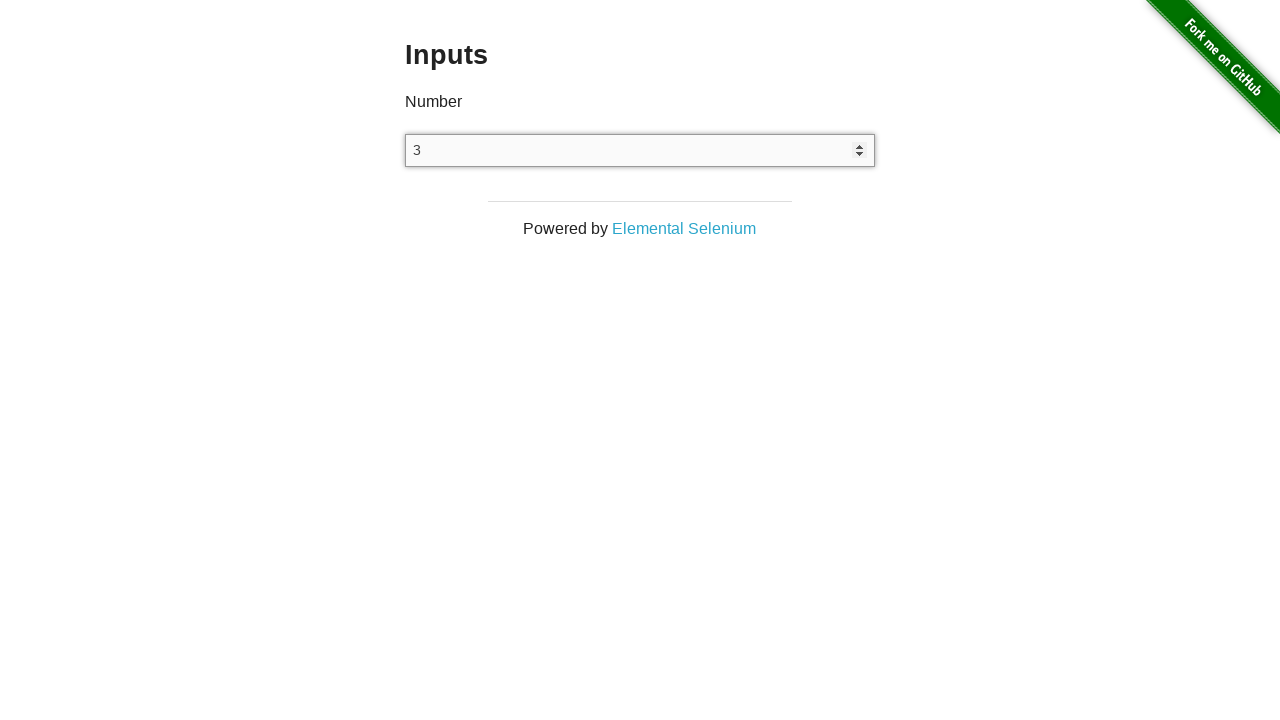

Typed 100 into the numeric input field on input[type='number']
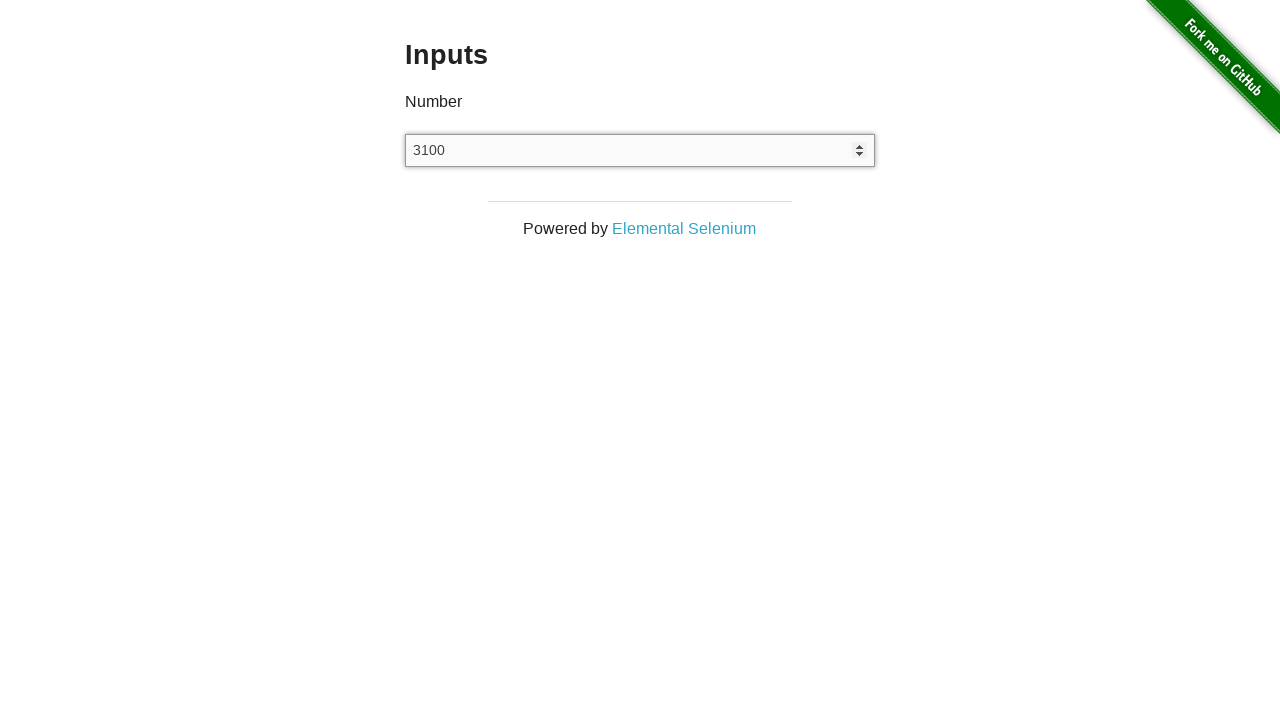

Pressed ArrowUp key to increment value after typing 100
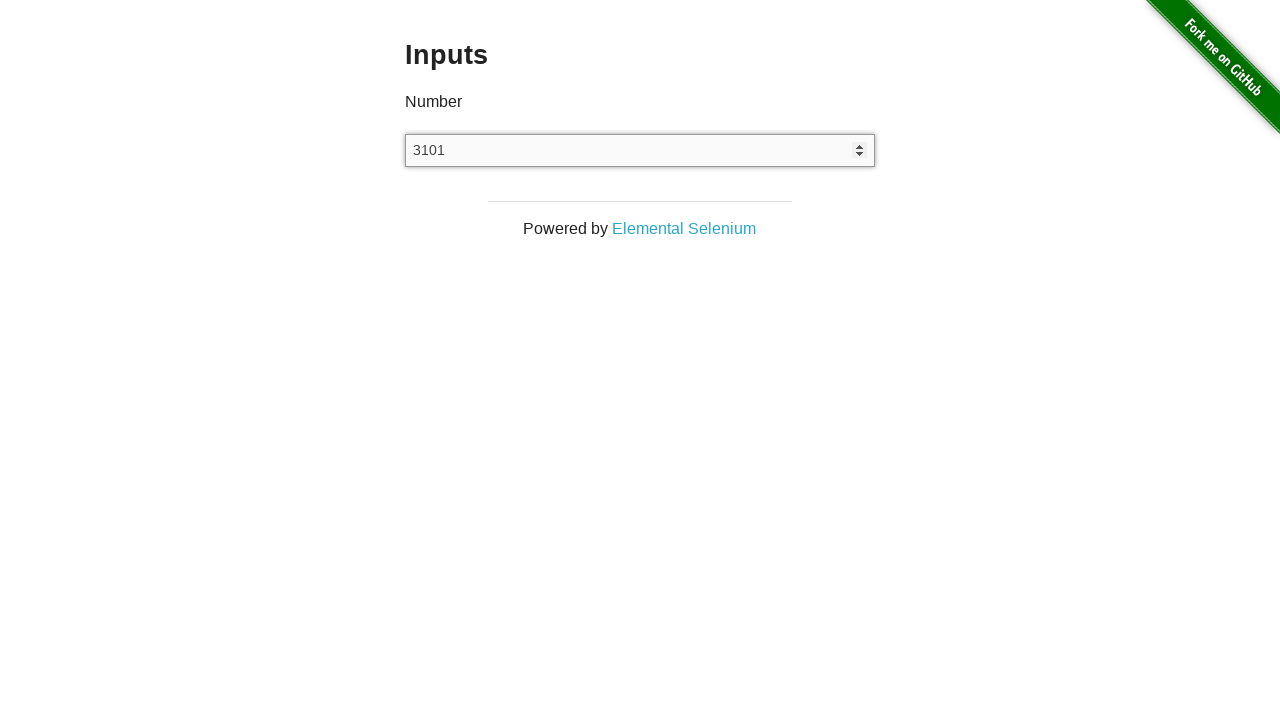

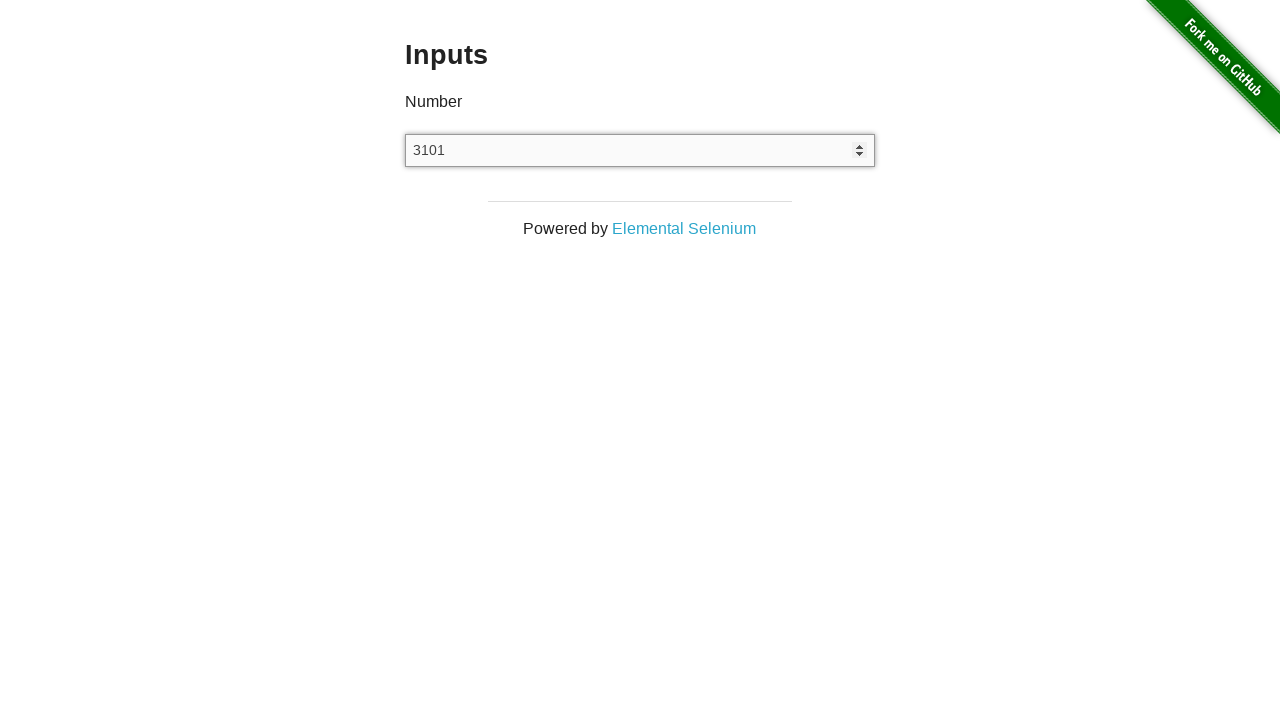